Changes browser viewport to phone and desktop dimensions

Starting URL: https://skryabin.com/webdriver/html/sample.html

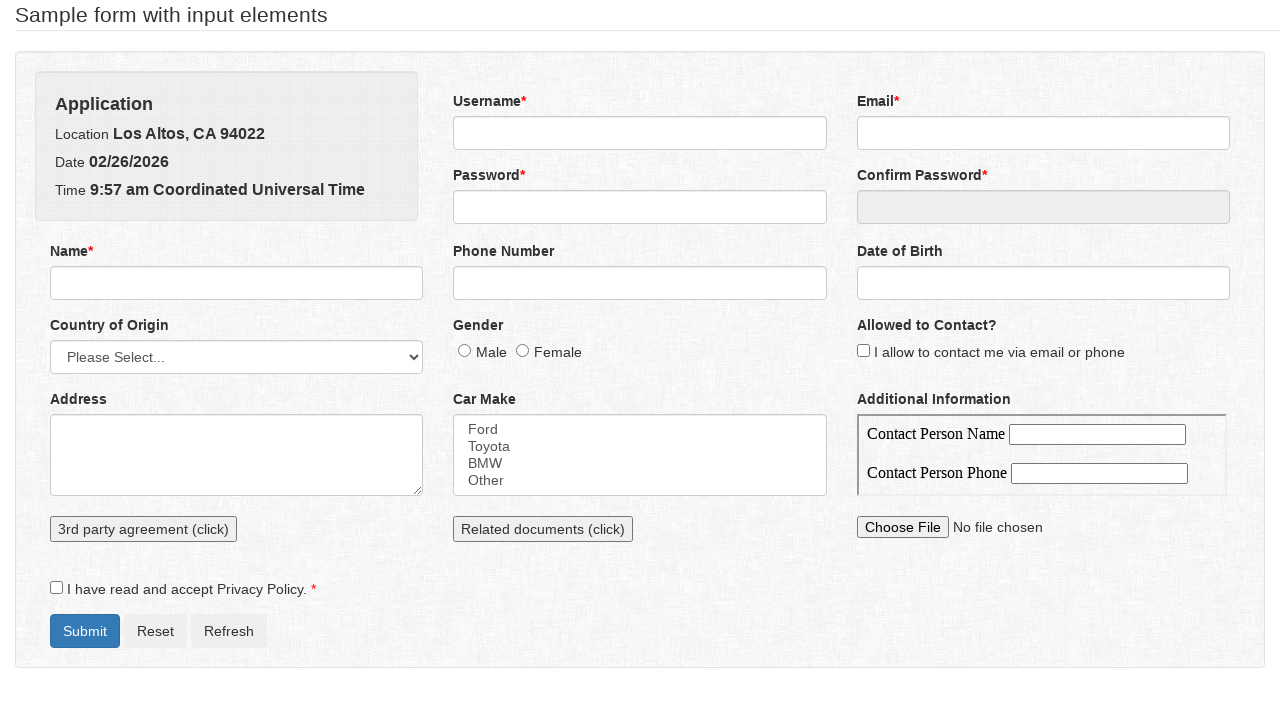

Set viewport to phone resolution (400x768)
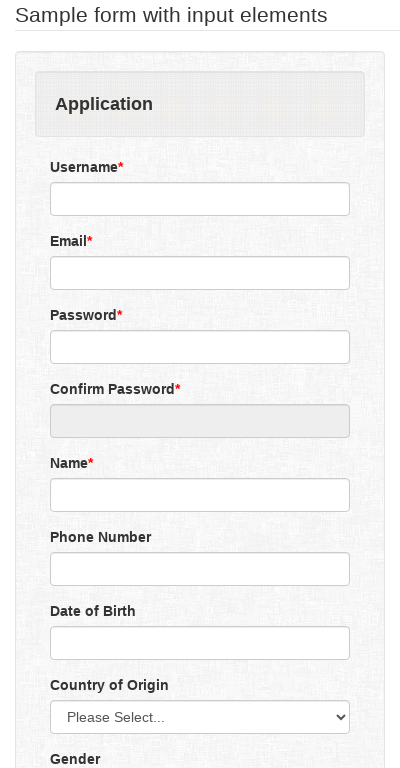

Waited 3 seconds for phone viewport to render
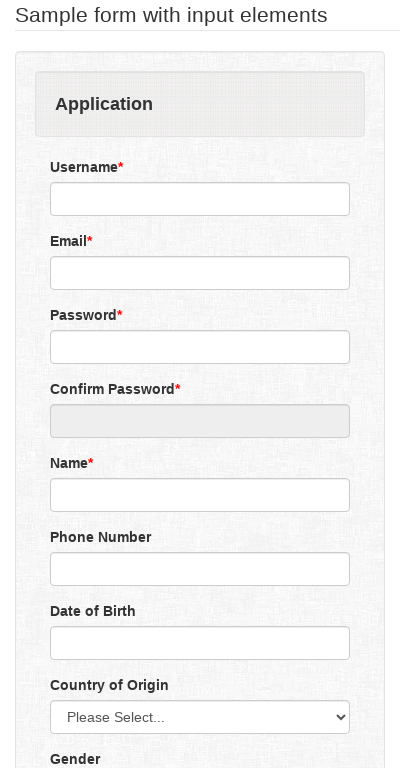

Set viewport to desktop resolution (1024x768)
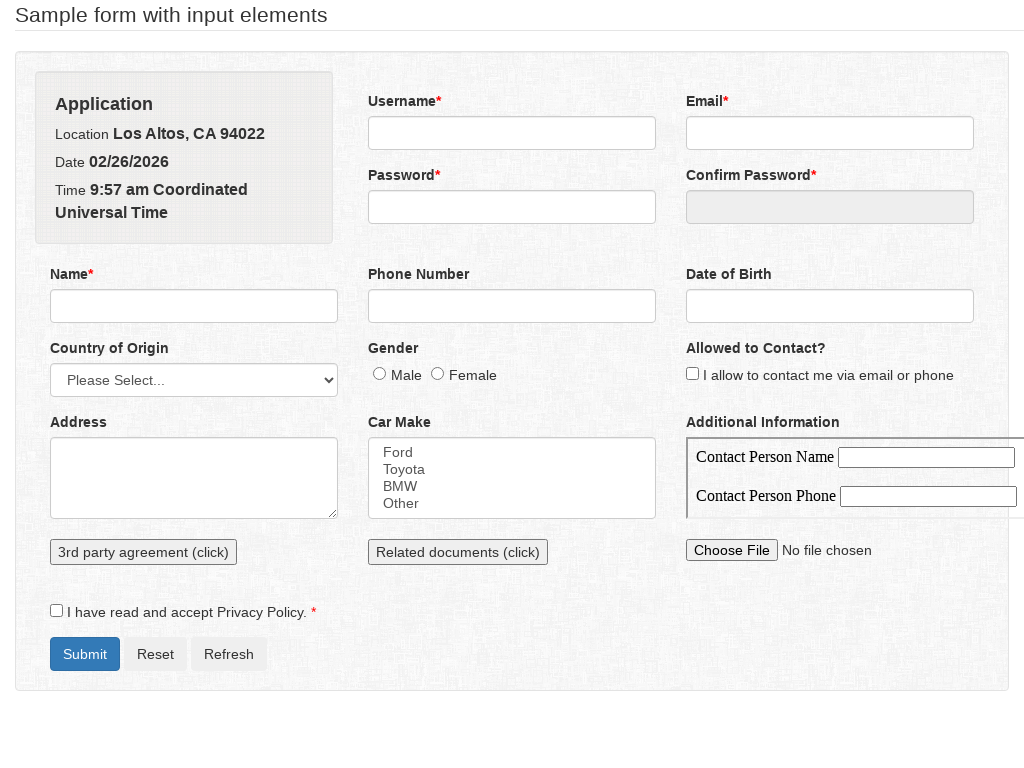

Waited 3 seconds for desktop viewport to render
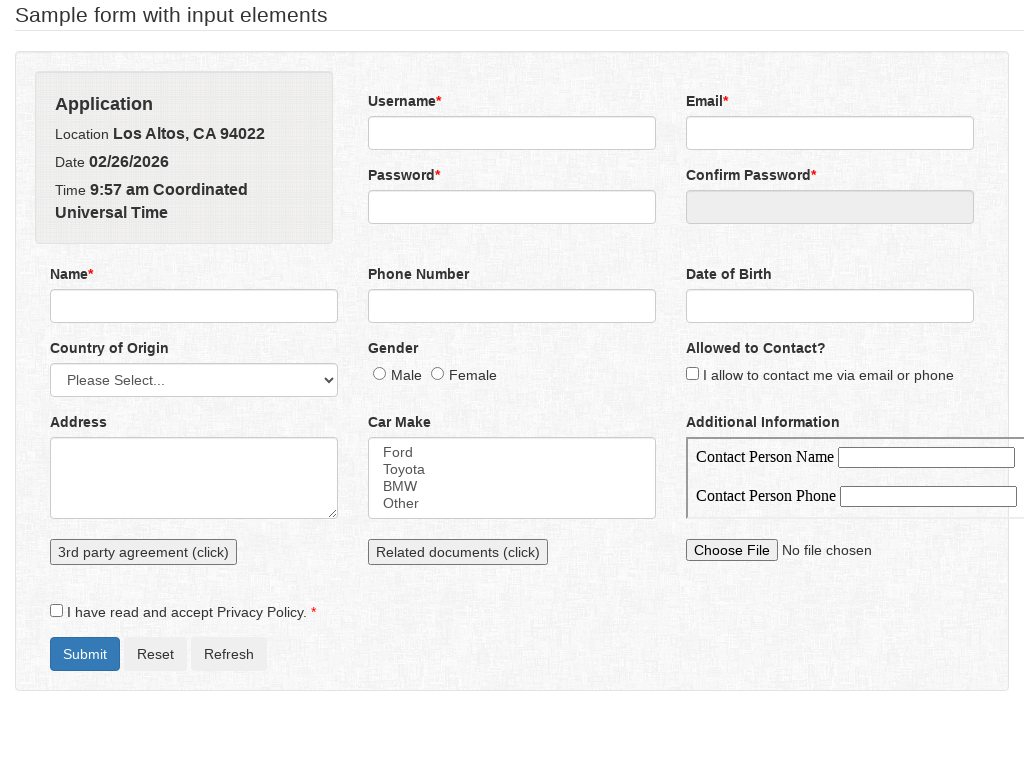

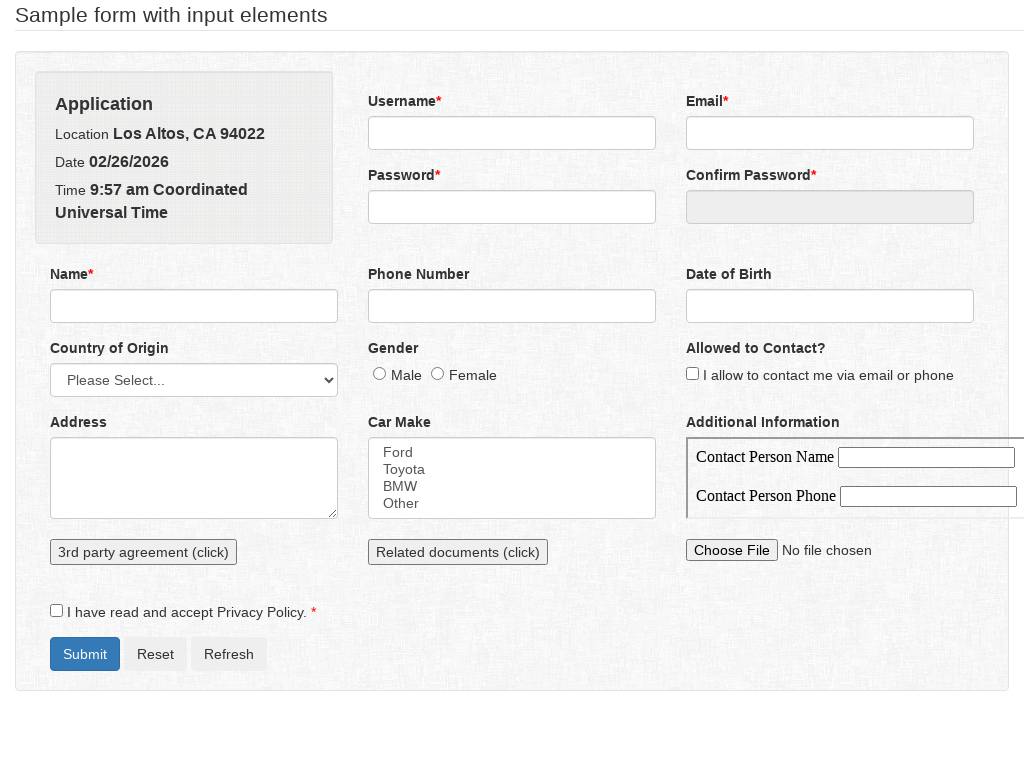